Tests various locator strategies (id, class, text, CSS, xpath) on a registration page by interacting with form elements including filling email, telephone, password fields, clicking a checkbox, and filling a search field.

Starting URL: https://naveenautomationlabs.com/opencart/index.php?route=account/register

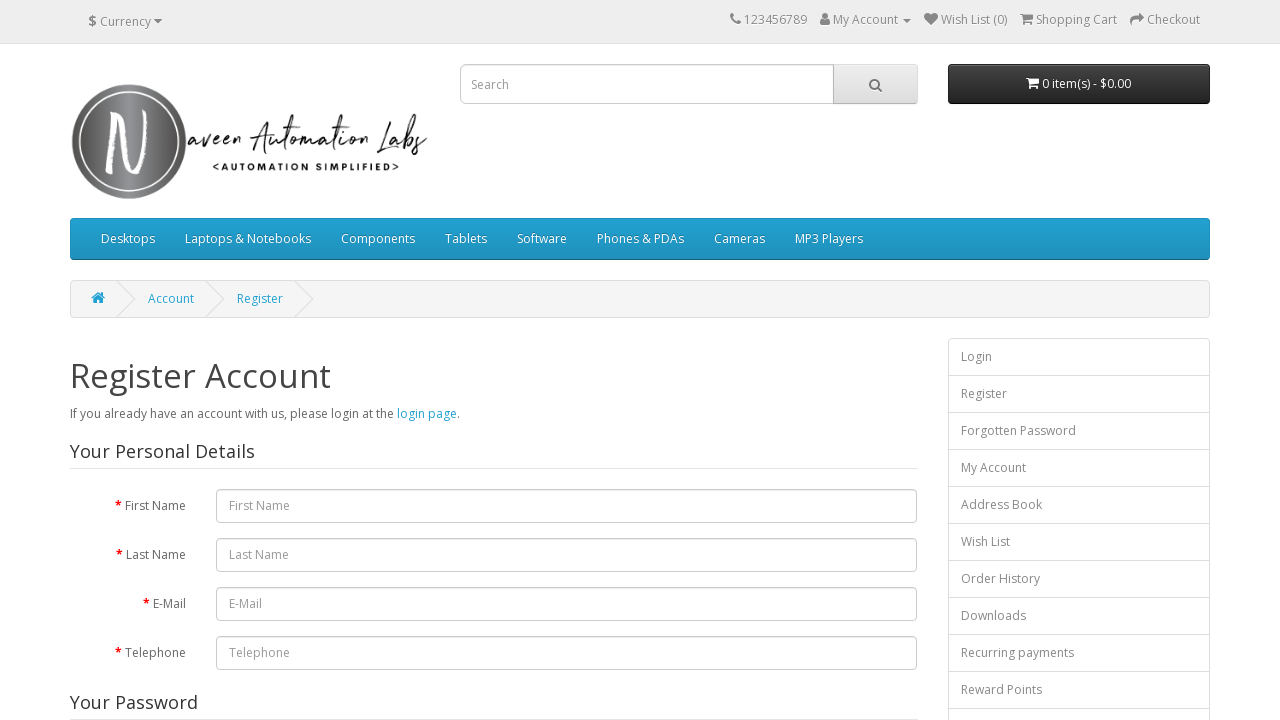

Located logo element using class selector '.img-responsive' and checked if enabled
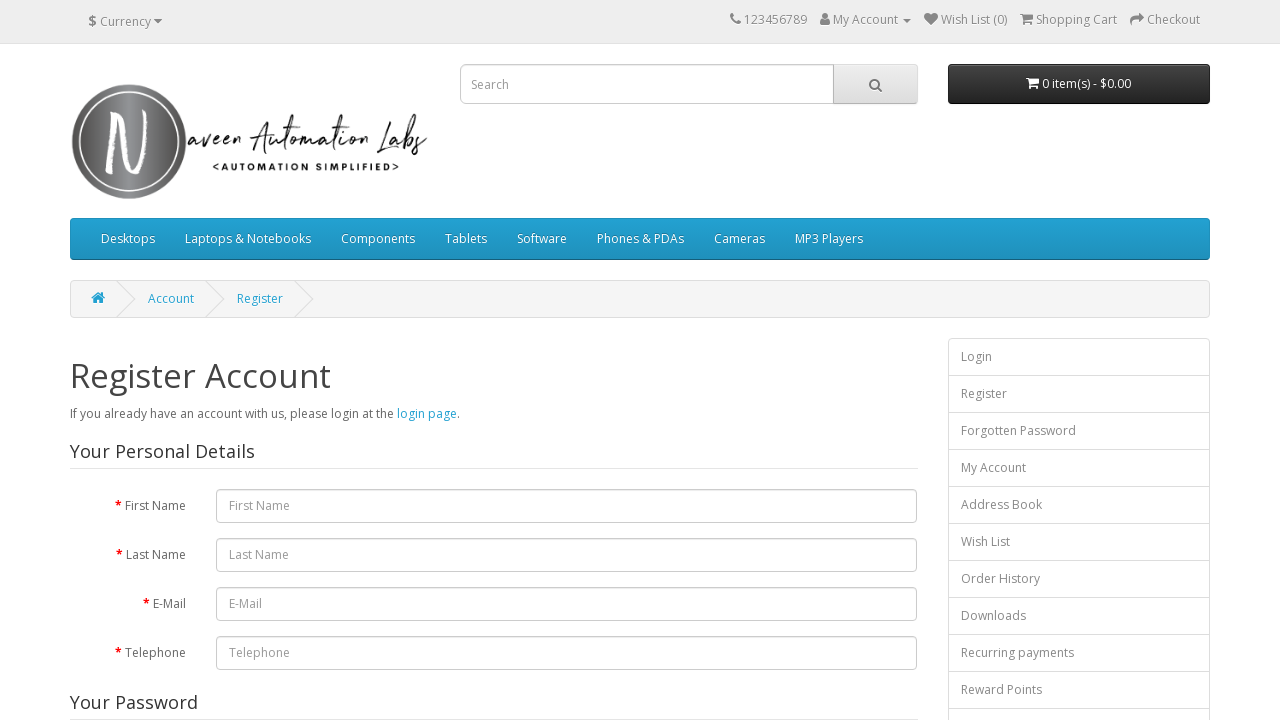

Located 'Register Account' header text and checked if enabled
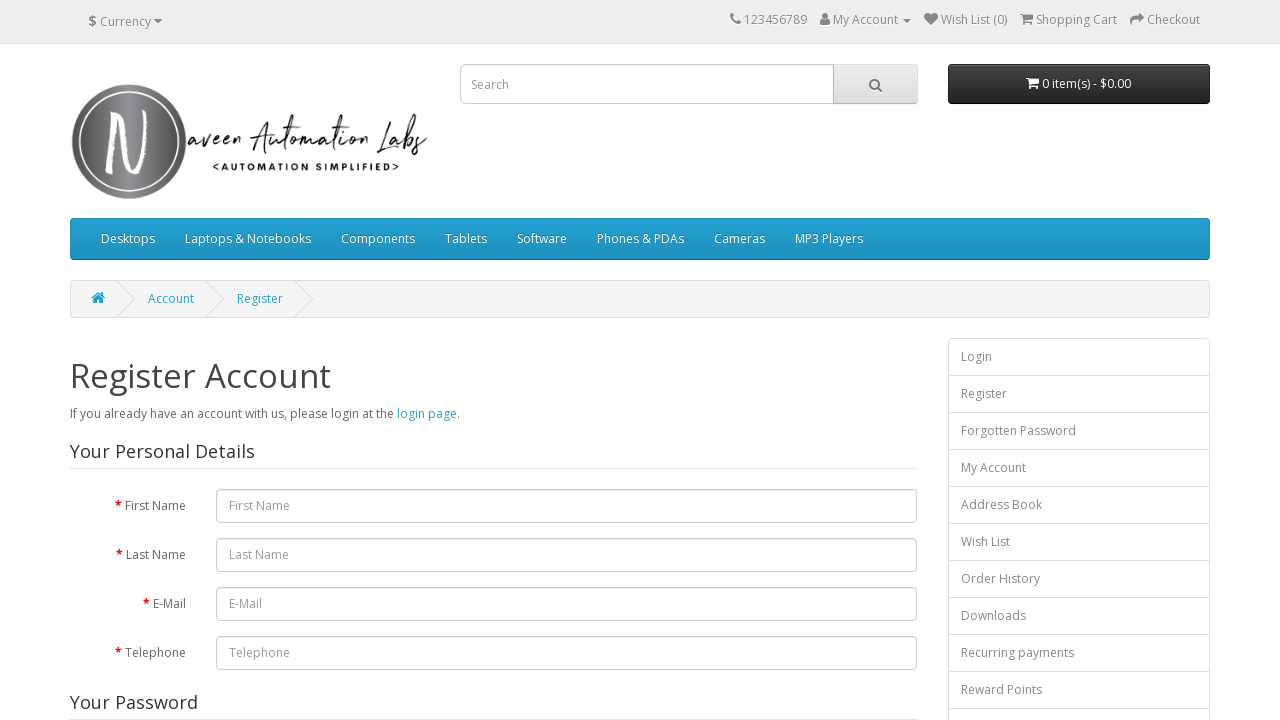

Located 'Continue' button text and checked if enabled
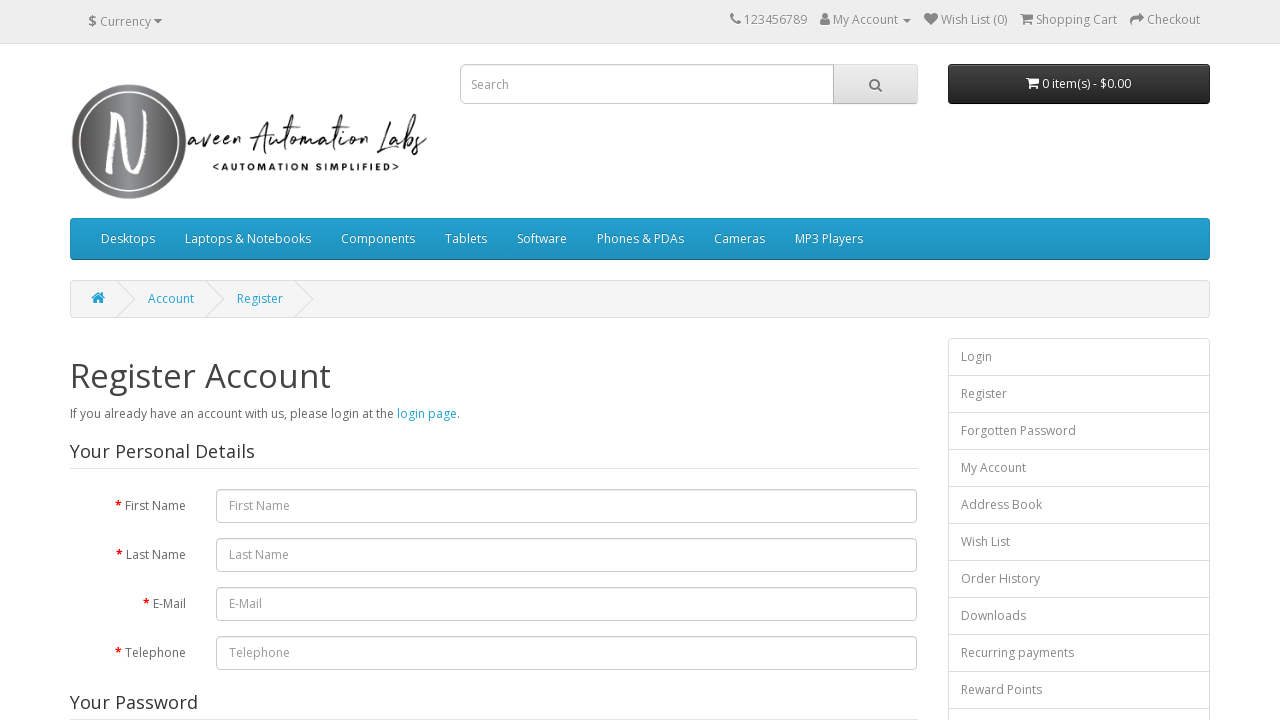

Located 'Forgotten Password' link text and checked if enabled
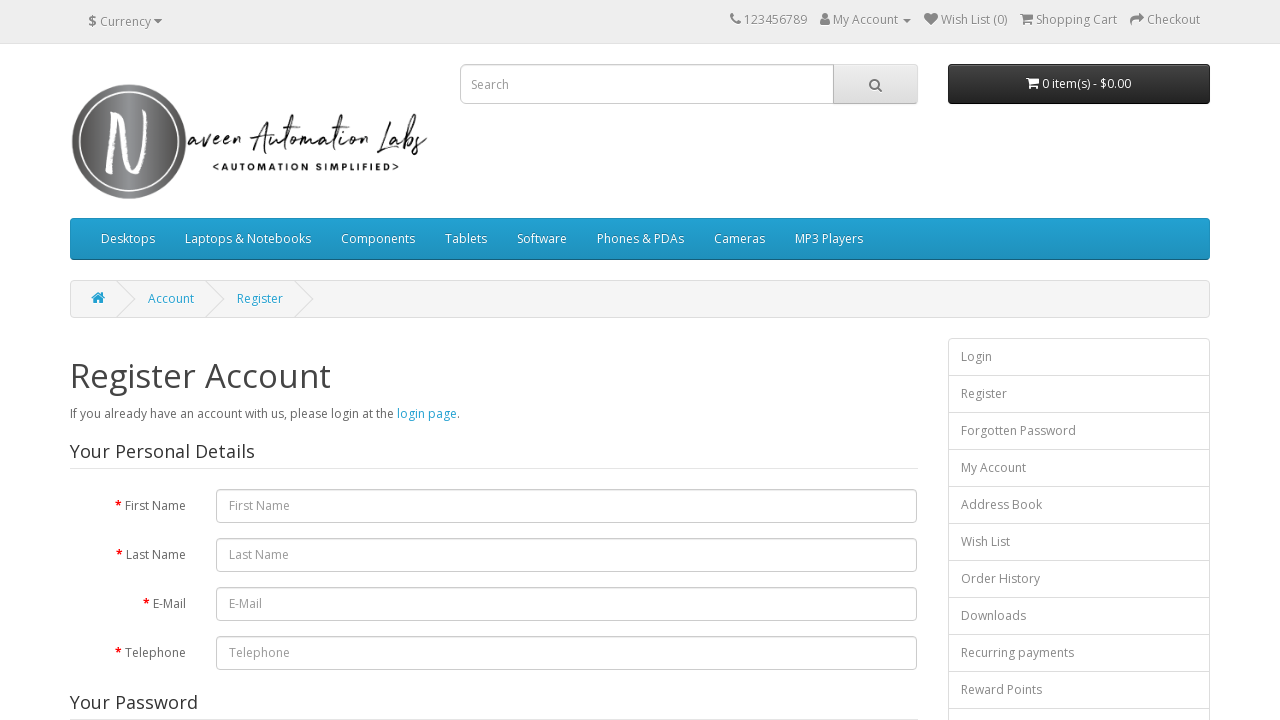

Filled email field with 'marcus.wilson@example.com' using CSS selector 'input#input-email' on input#input-email
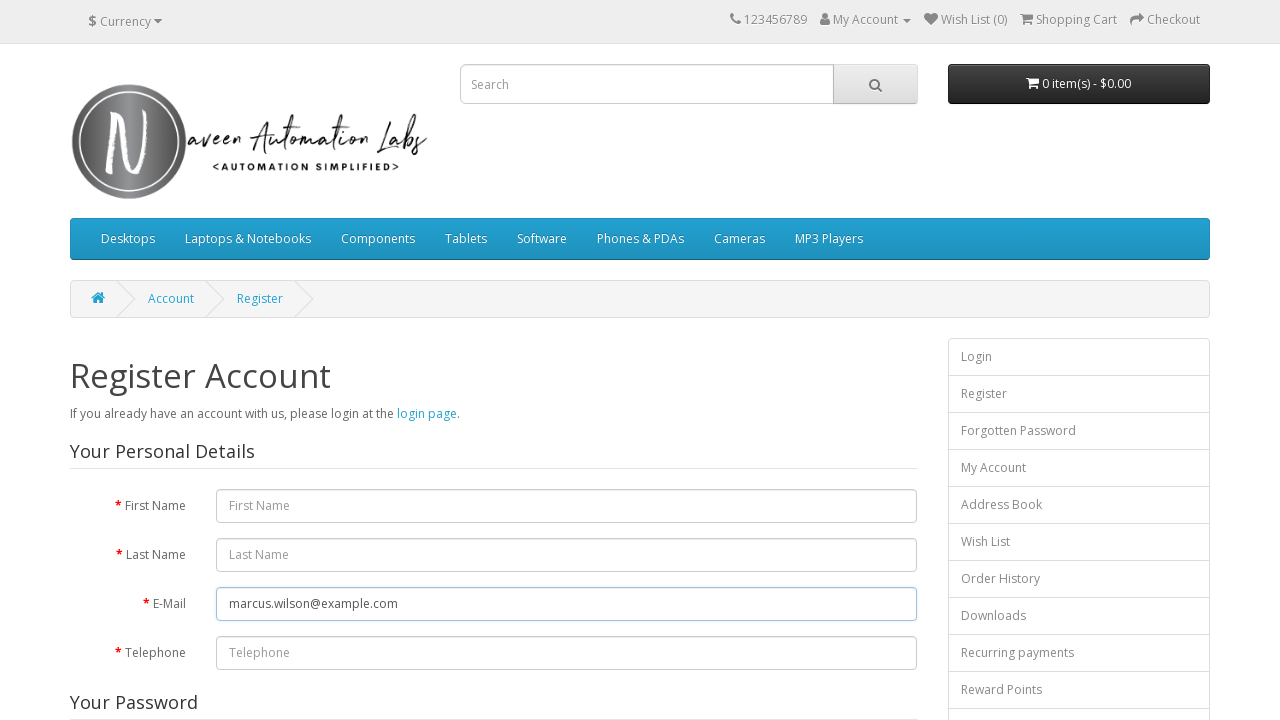

Filled telephone field with '5551234567' using attribute selector 'input[name="telephone"]' on input[name="telephone"]
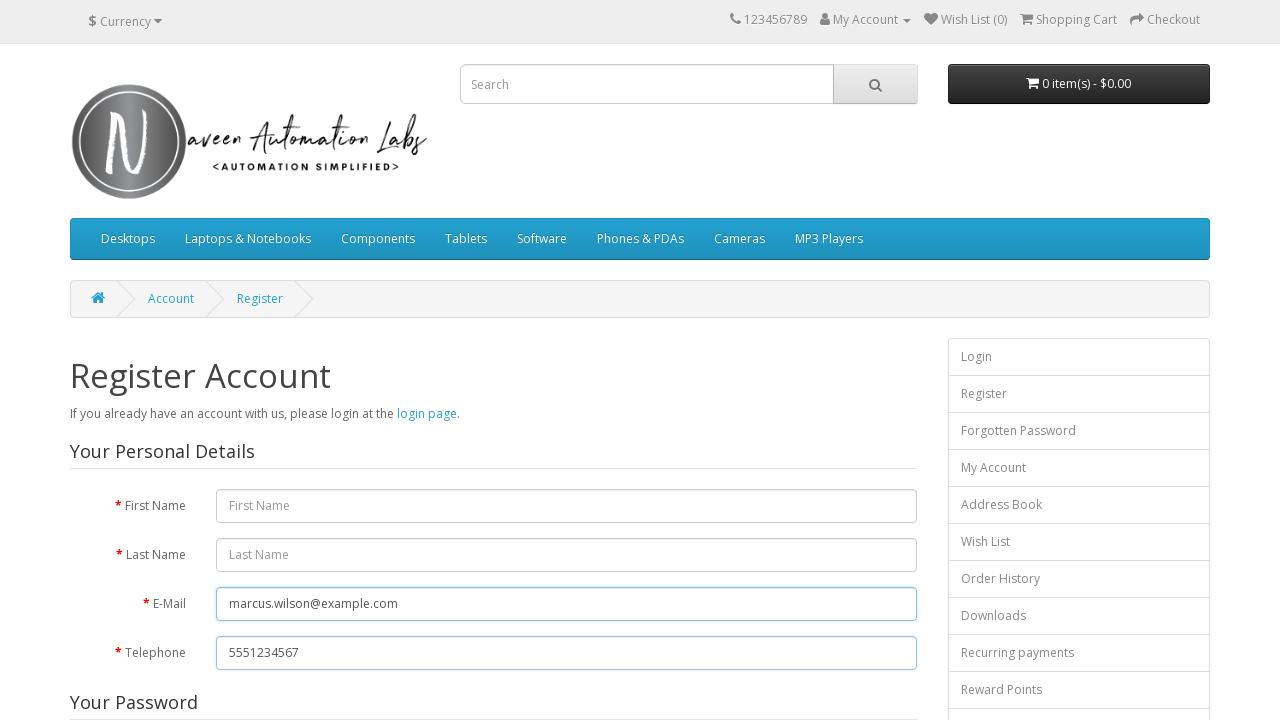

Clicked privacy policy checkbox using attribute selector 'input[type="checkbox"]' at (825, 424) on input[type="checkbox"]
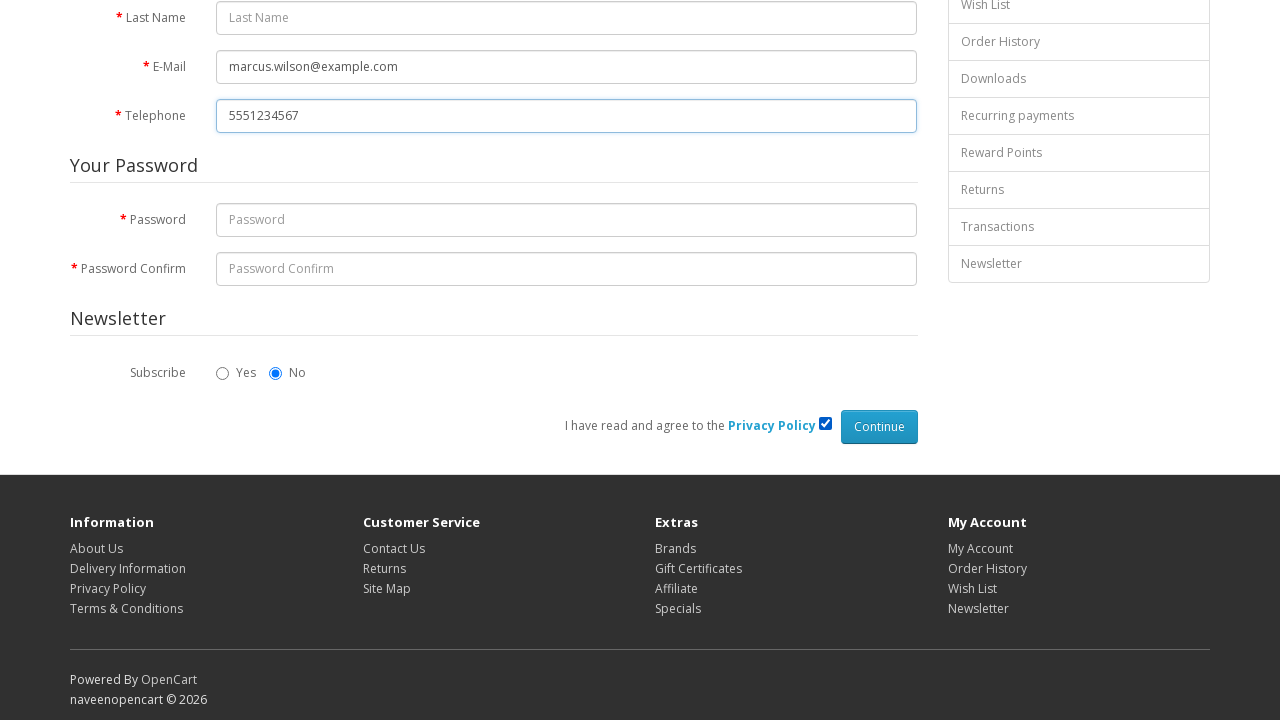

Filled password field with 'SecurePass789!' using XPath '//input[@id="input-password"]' on xpath=//input[@id="input-password"]
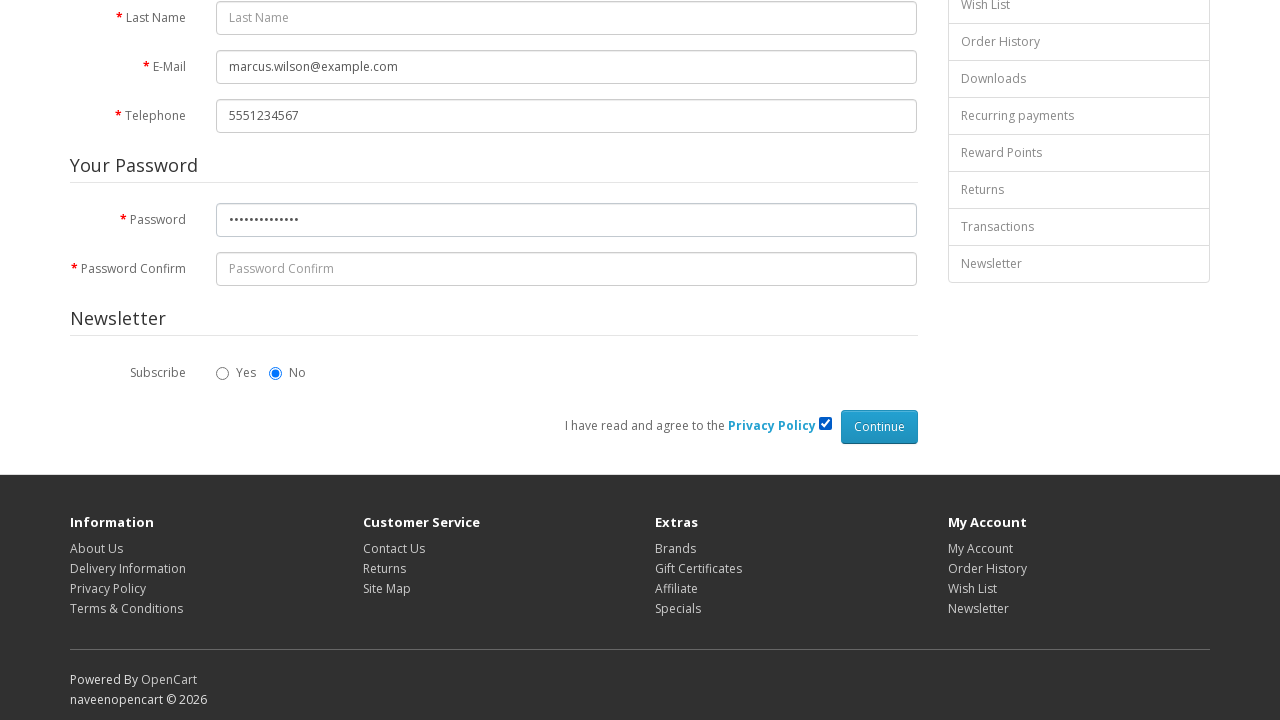

Filled search field with 'iphone' using XPath '//input[@name="search" and @type="text"]' on xpath=//input[@name="search" and @type="text"]
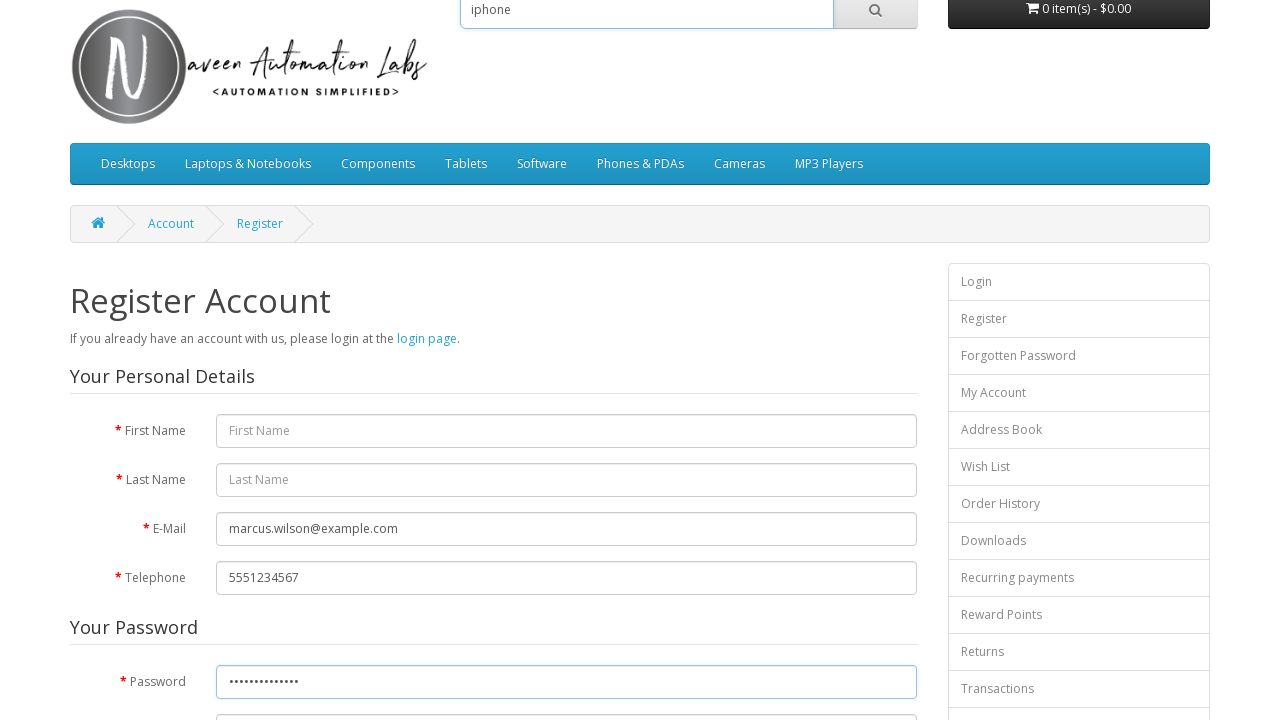

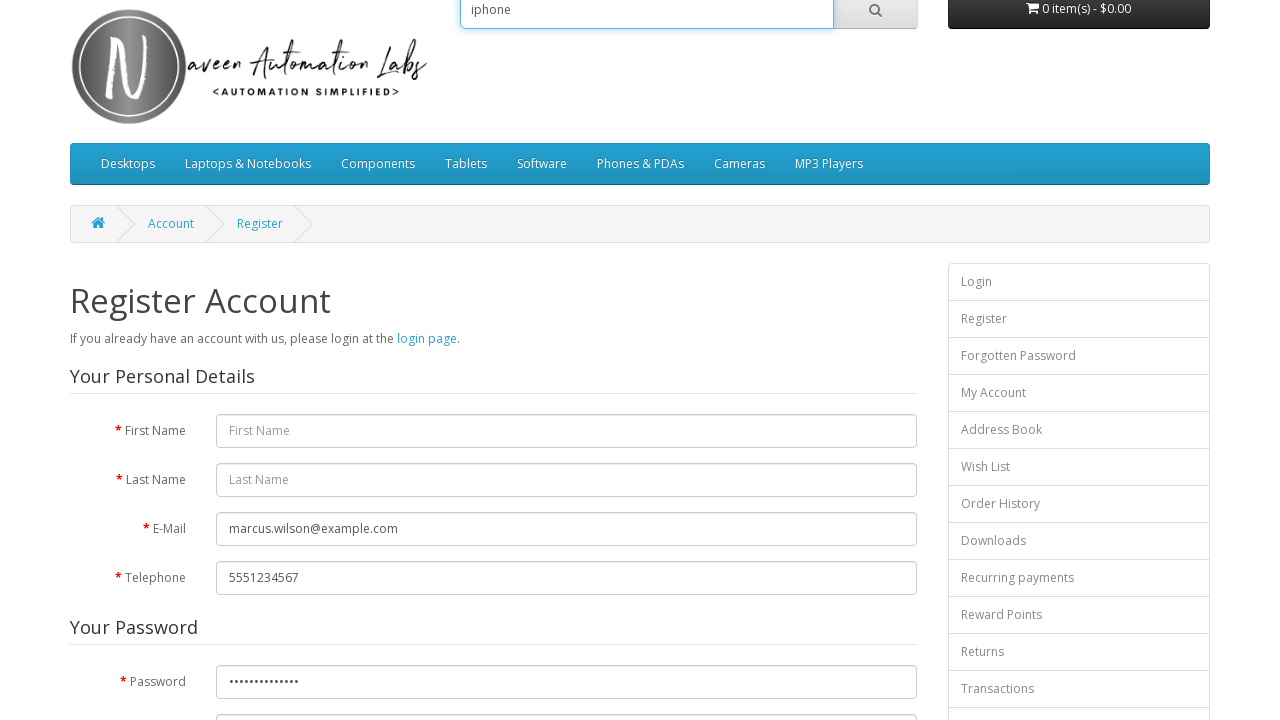